Tests text comparison functionality by entering text in one field, copying it to another field using keyboard shortcuts, and clicking the compare button

Starting URL: https://text-compare.com/

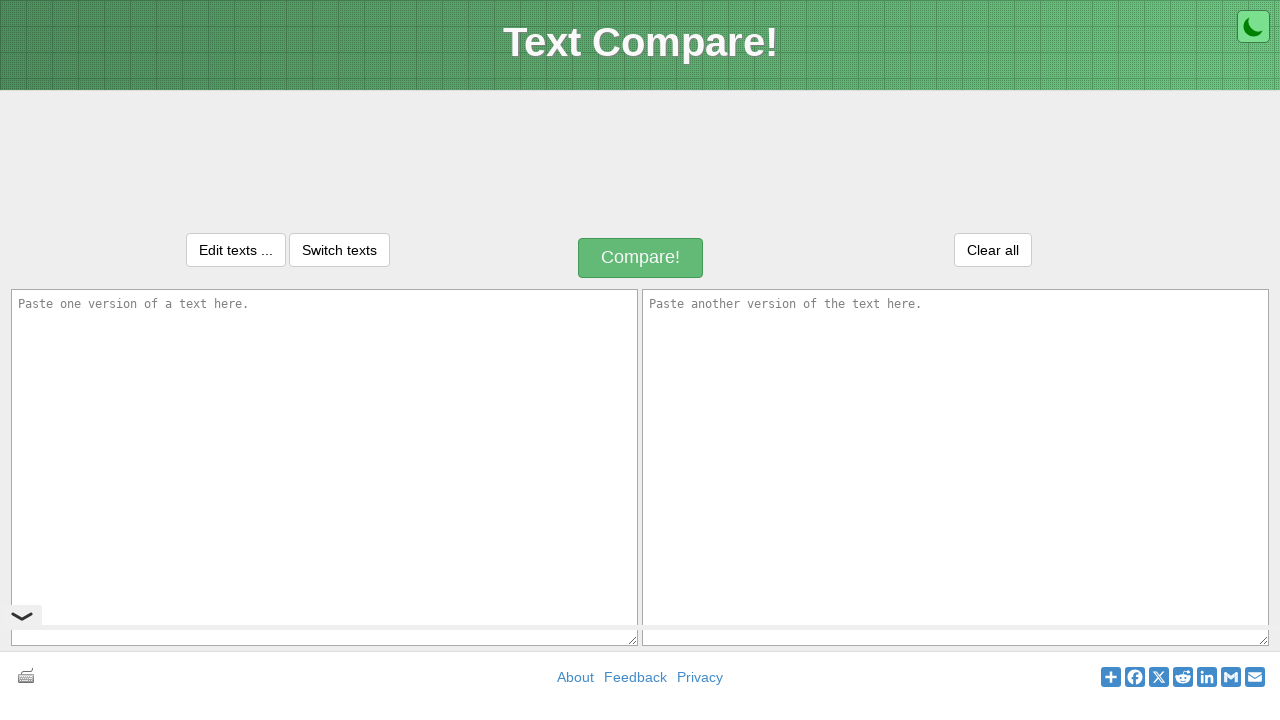

Entered text 'this is my second code' in first textarea on #inputText1
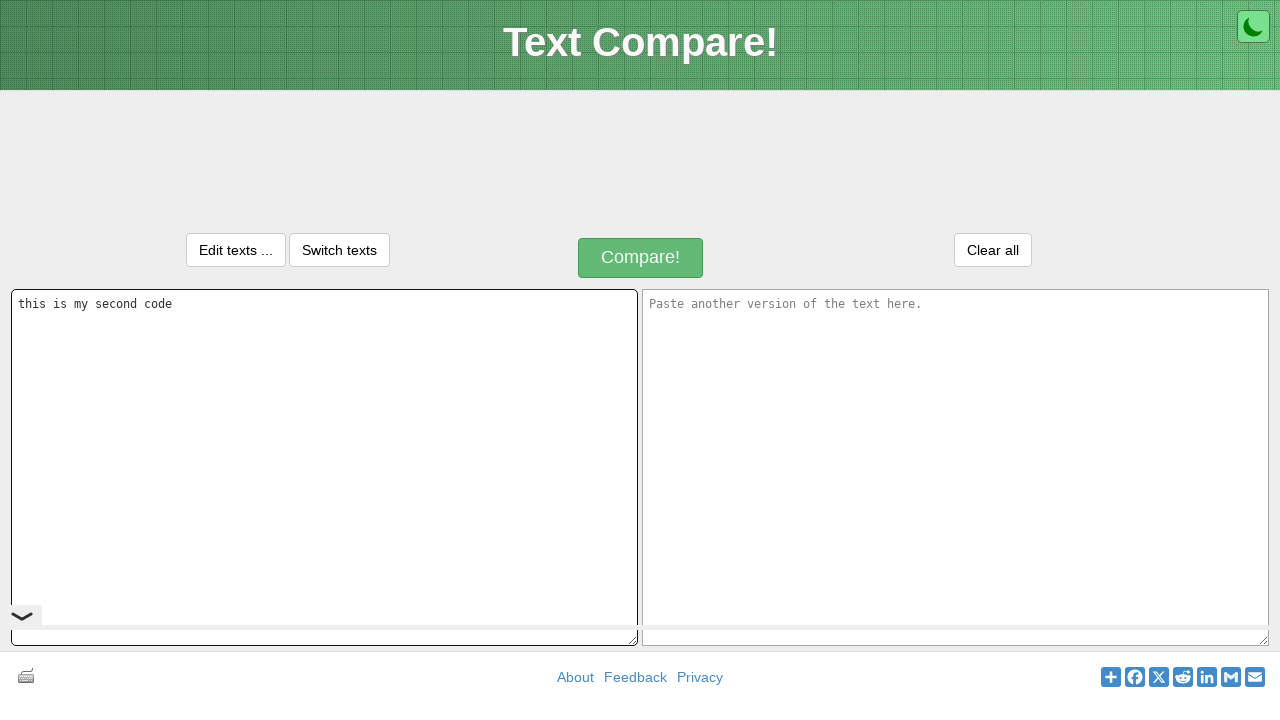

Selected all text with Ctrl+A
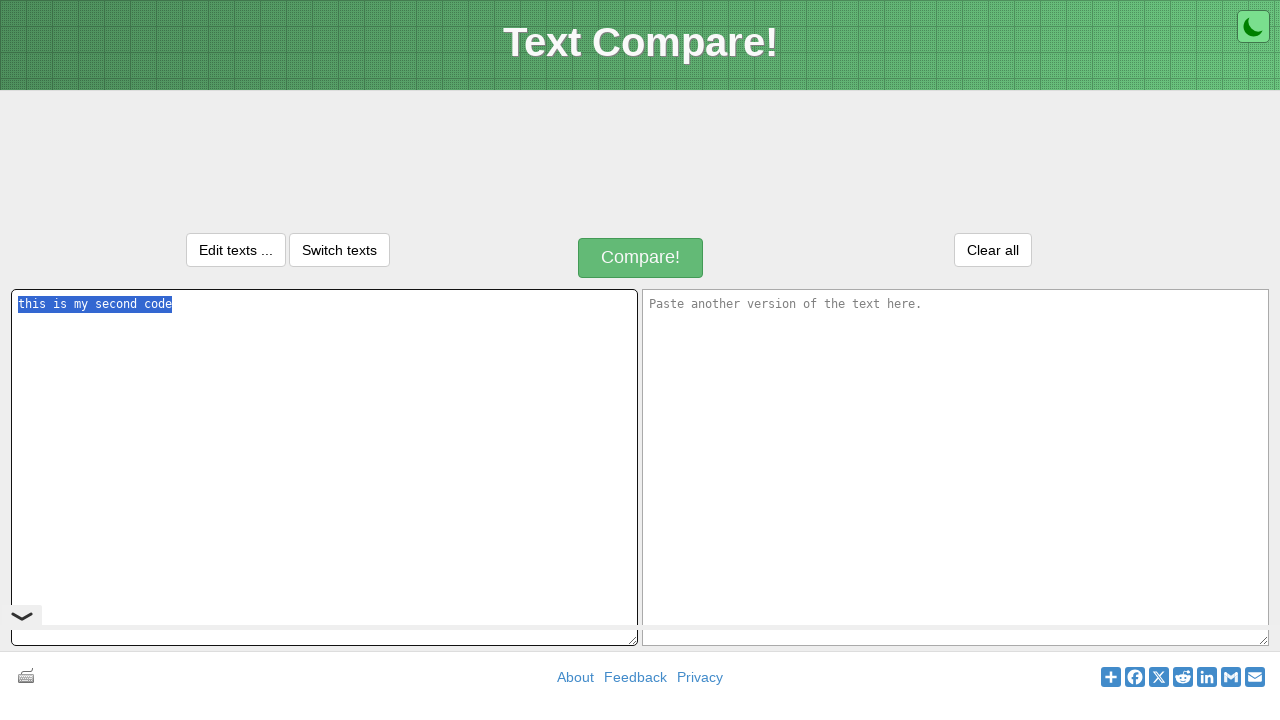

Copied text with Ctrl+C
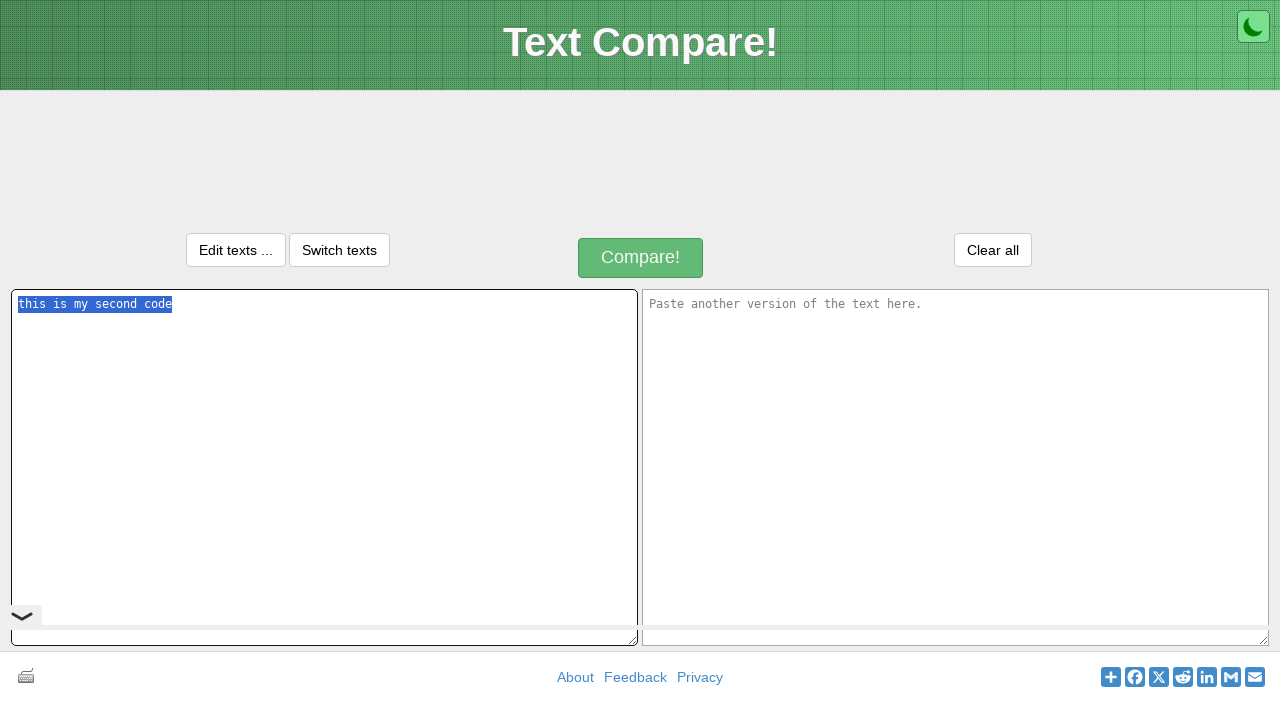

Tabbed to next field
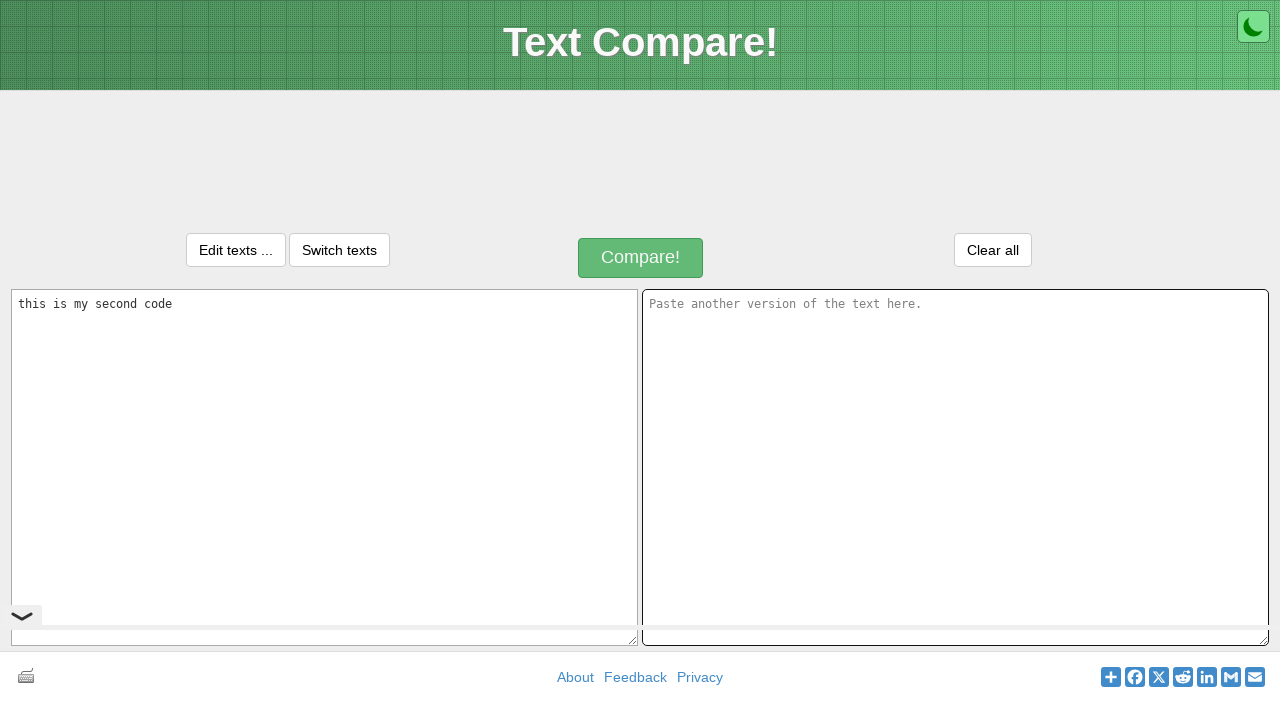

Pasted text with Ctrl+V into second textarea
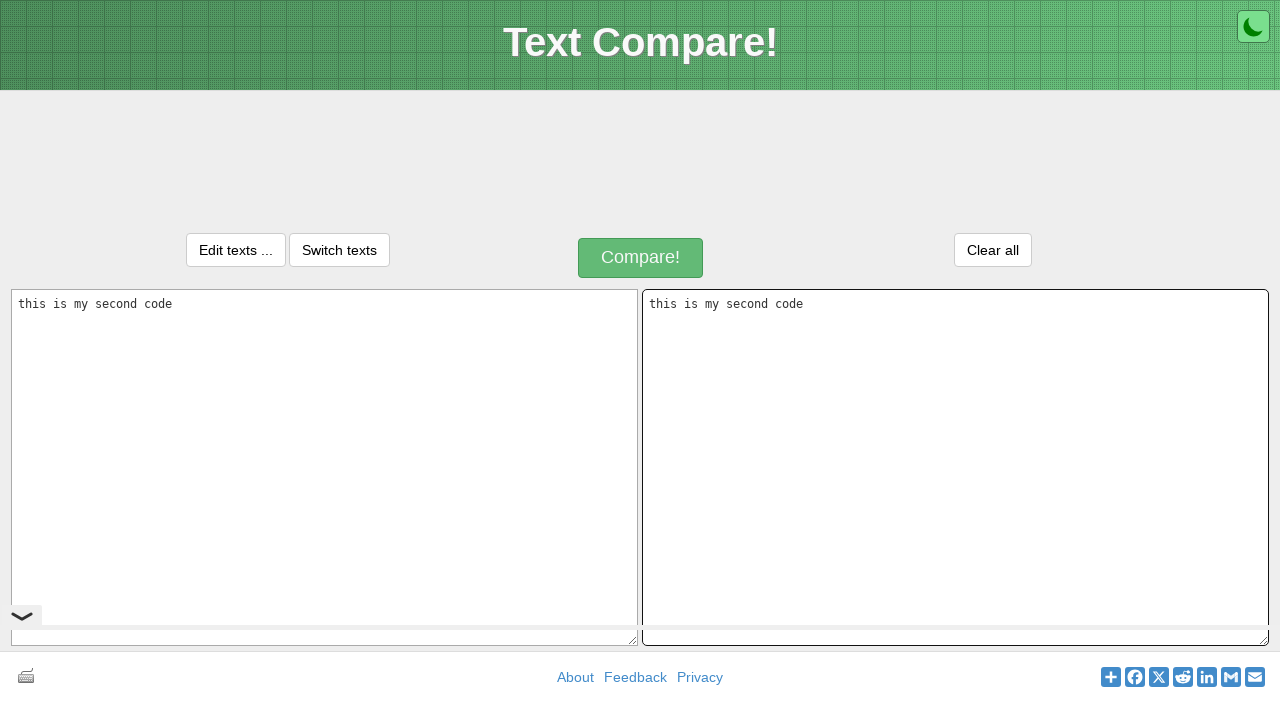

Clicked the compare button at (641, 258) on div.compareButtonText
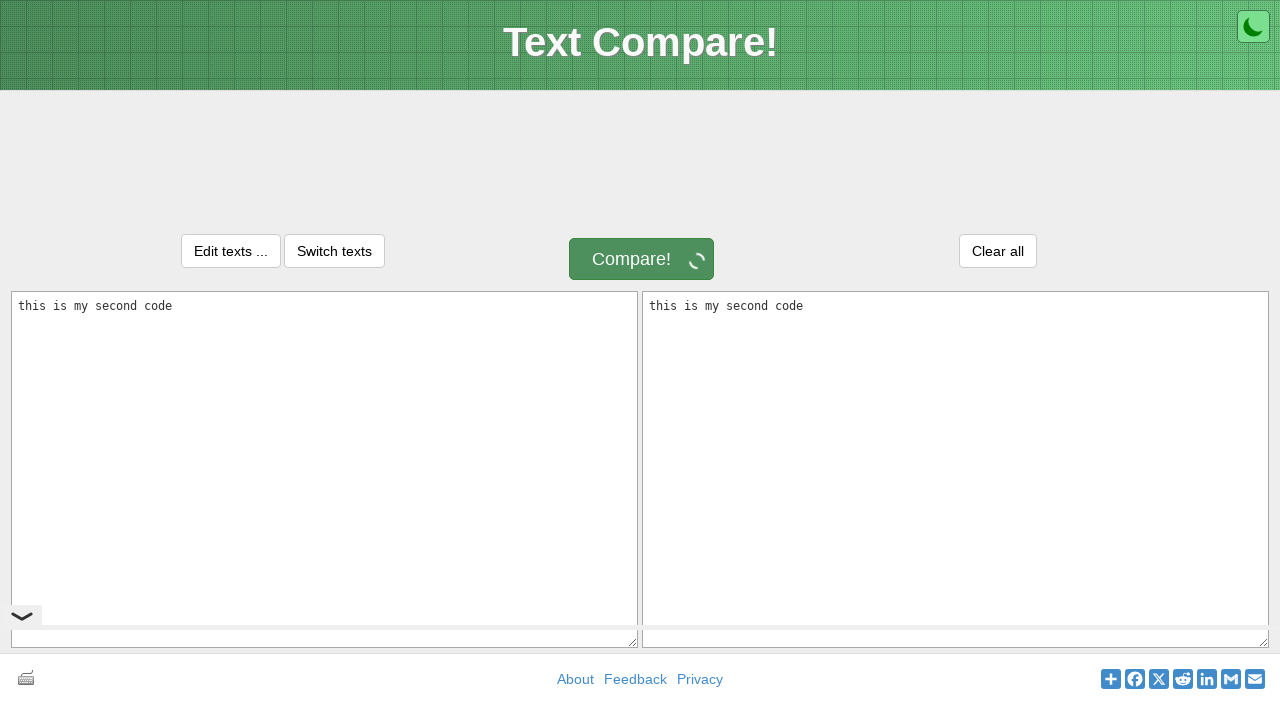

Clicked on the message element at (640, 259) on span.messageForUser
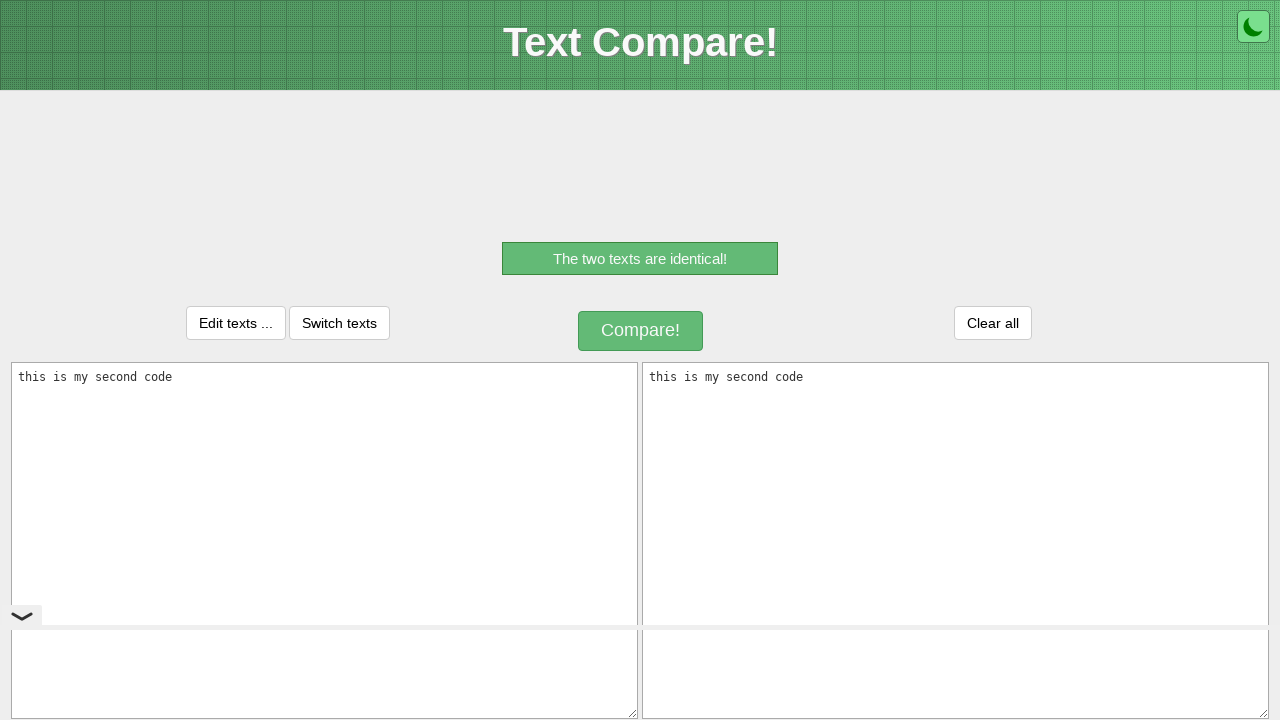

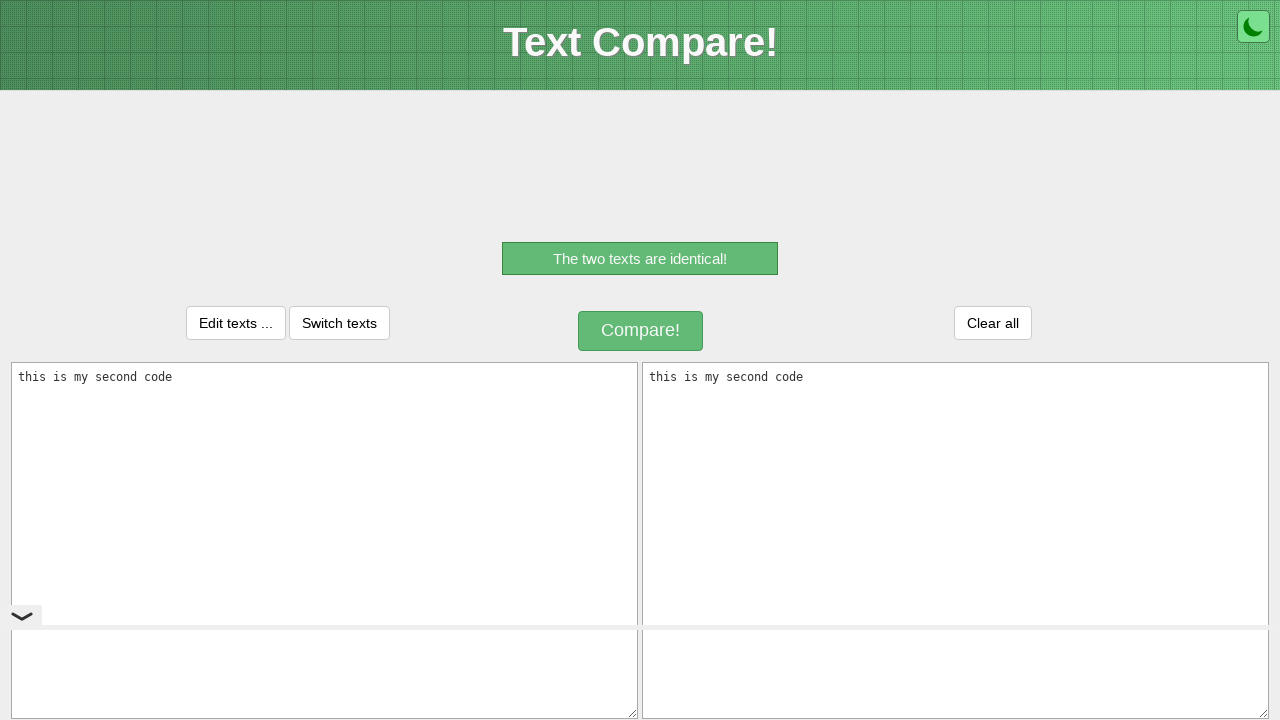